Tests that new todo items are appended to the bottom of the list

Starting URL: https://demo.playwright.dev/todomvc

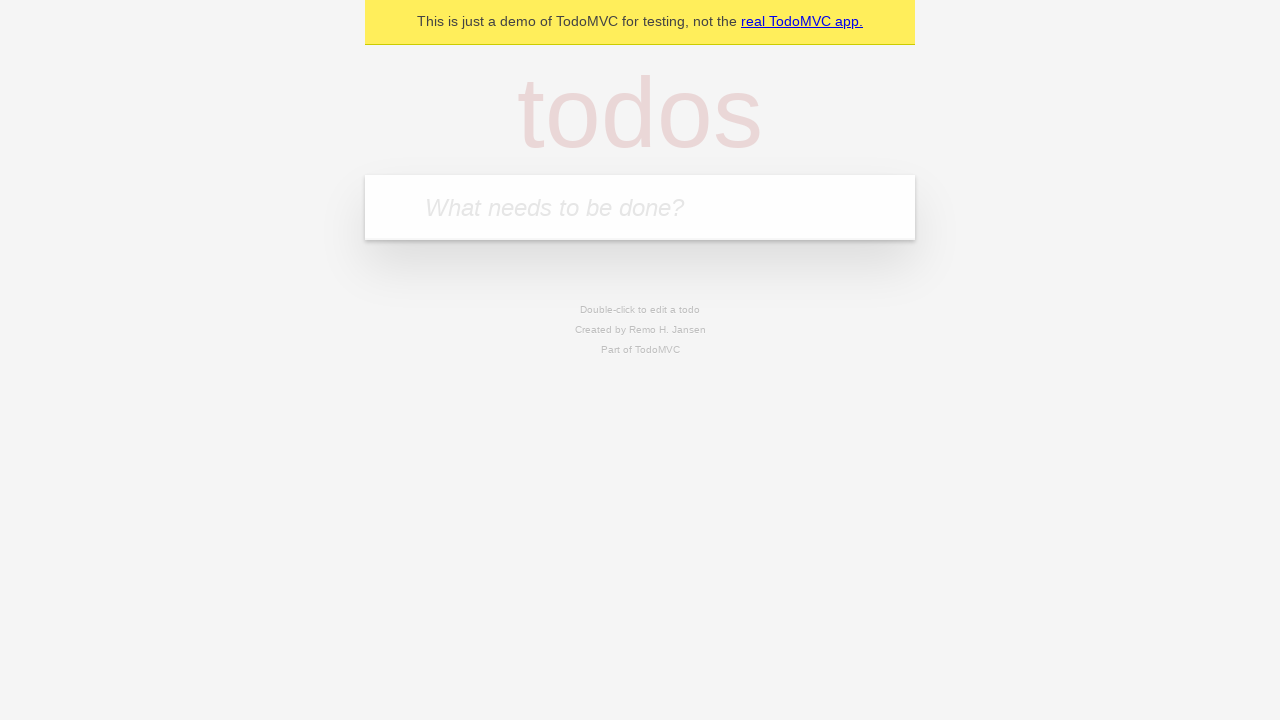

Filled todo input with 'buy some cheese' on internal:attr=[placeholder="What needs to be done?"i]
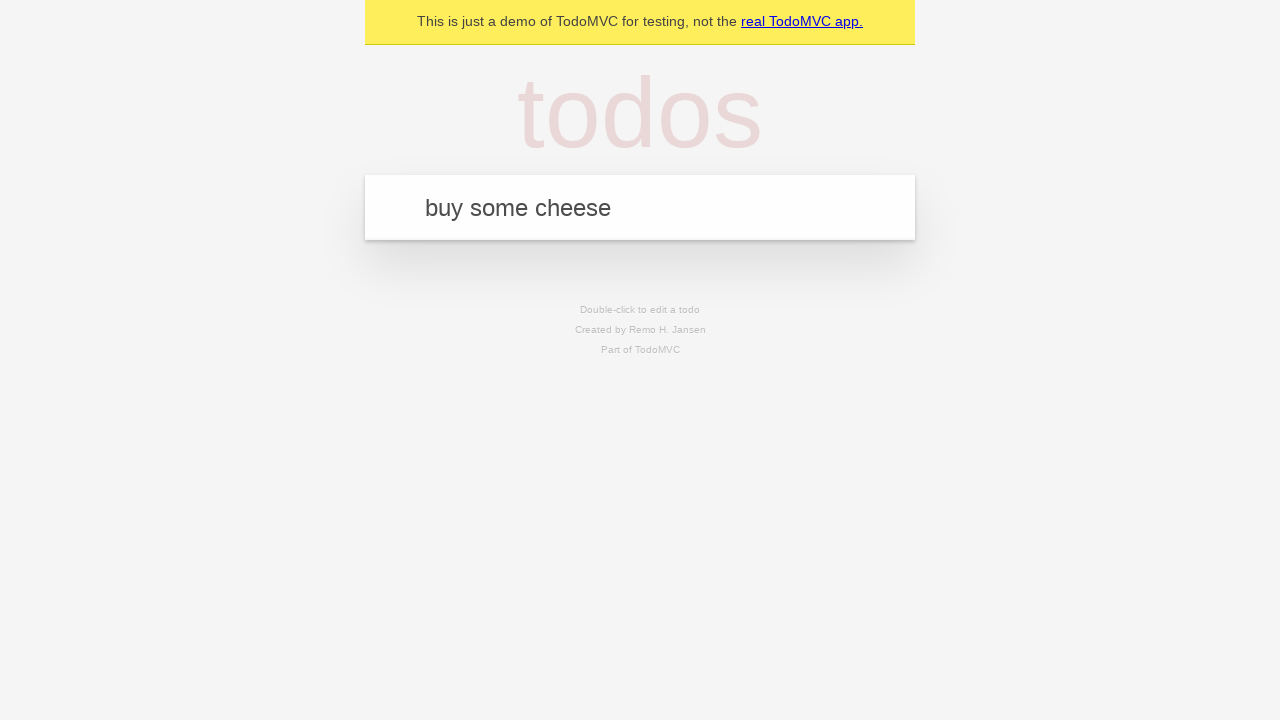

Pressed Enter to add todo 'buy some cheese' on internal:attr=[placeholder="What needs to be done?"i]
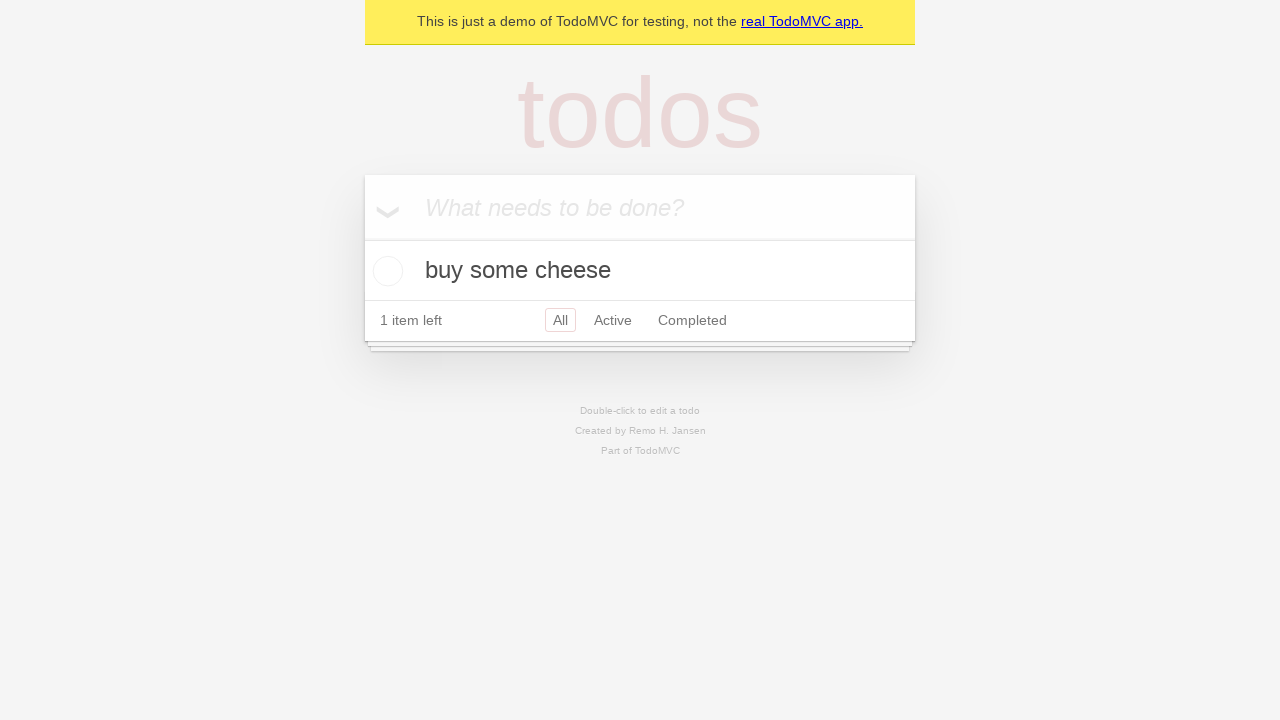

Filled todo input with 'feed the cat' on internal:attr=[placeholder="What needs to be done?"i]
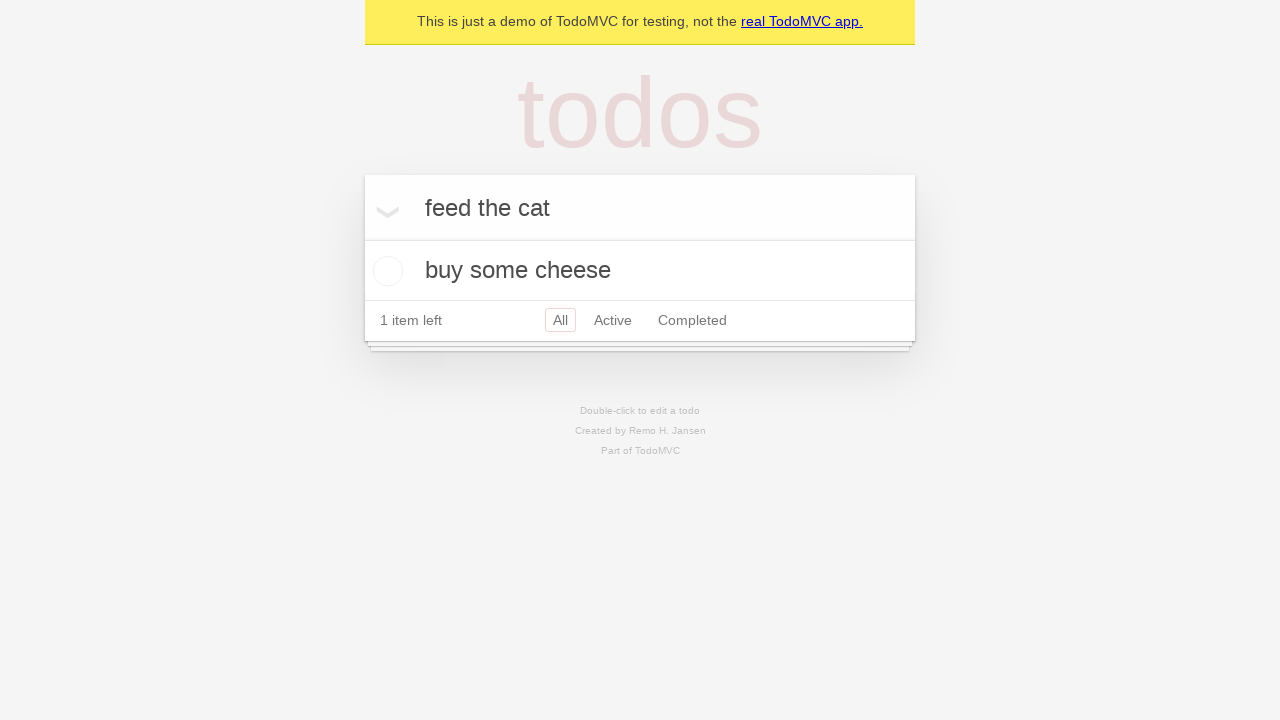

Pressed Enter to add todo 'feed the cat' on internal:attr=[placeholder="What needs to be done?"i]
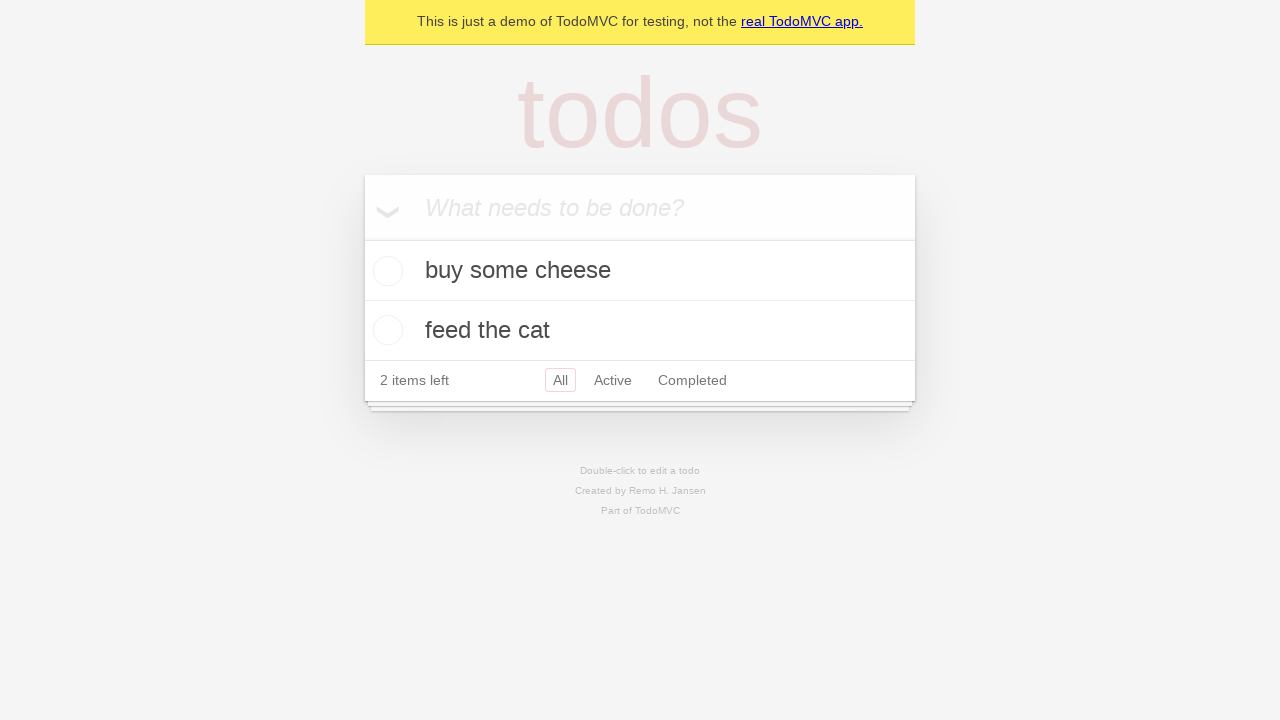

Filled todo input with 'book a doctors appointment' on internal:attr=[placeholder="What needs to be done?"i]
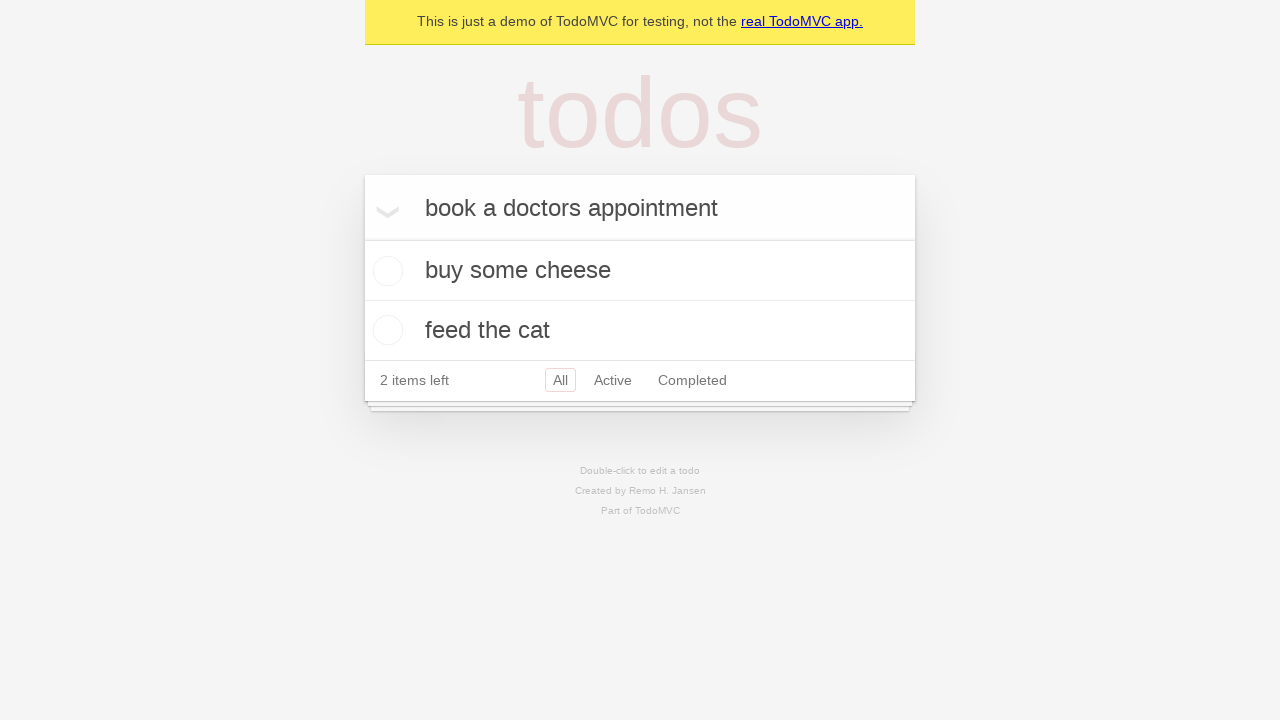

Pressed Enter to add todo 'book a doctors appointment' on internal:attr=[placeholder="What needs to be done?"i]
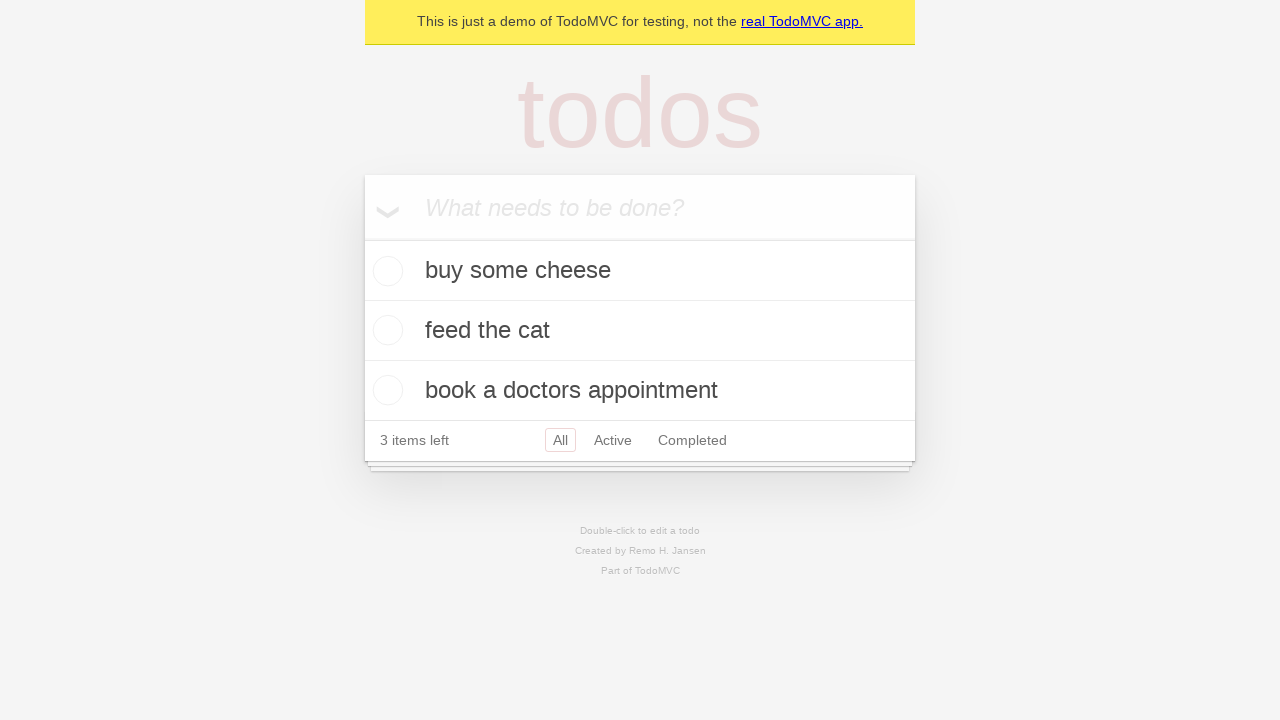

Waited for third todo item to appear in list
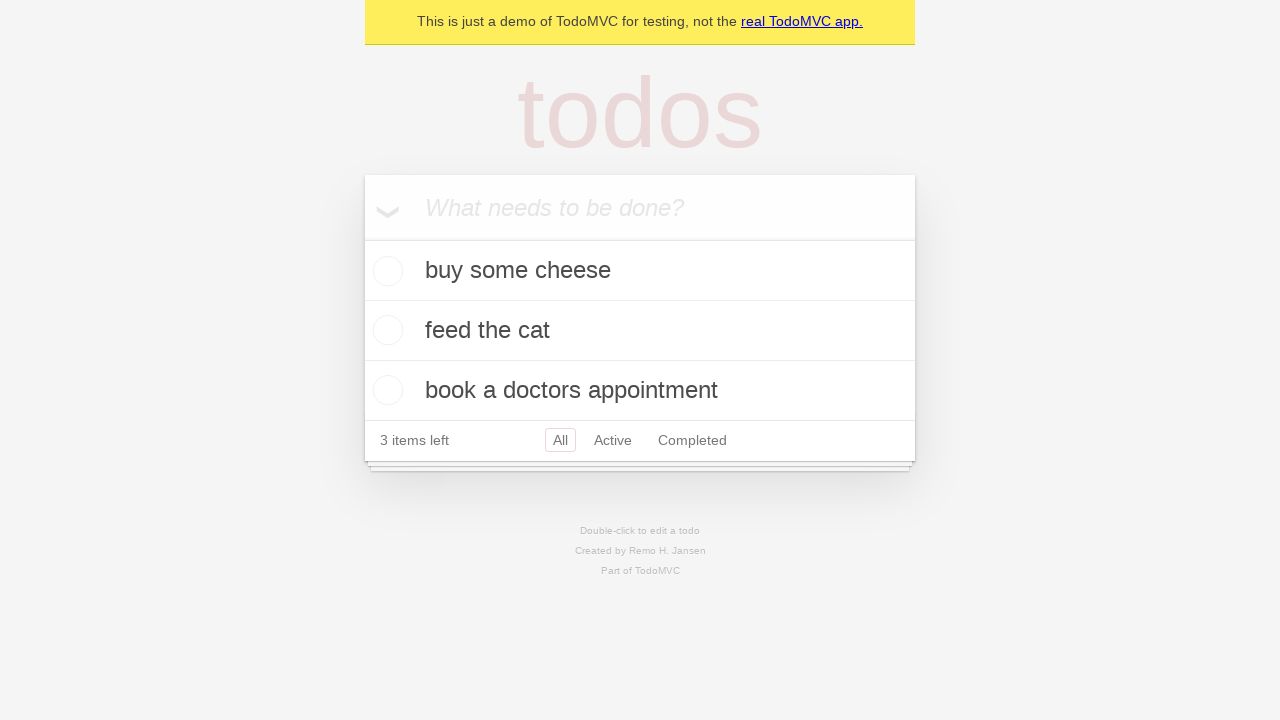

Verified todo count shows '3 items left'
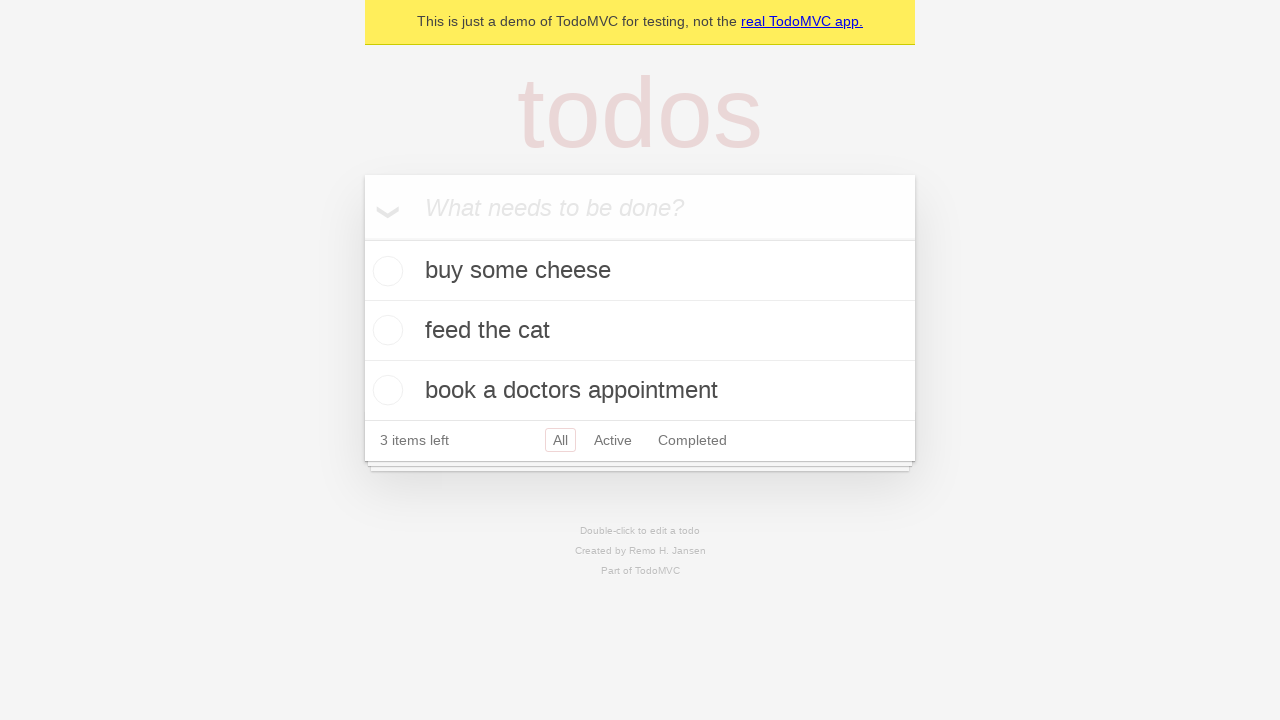

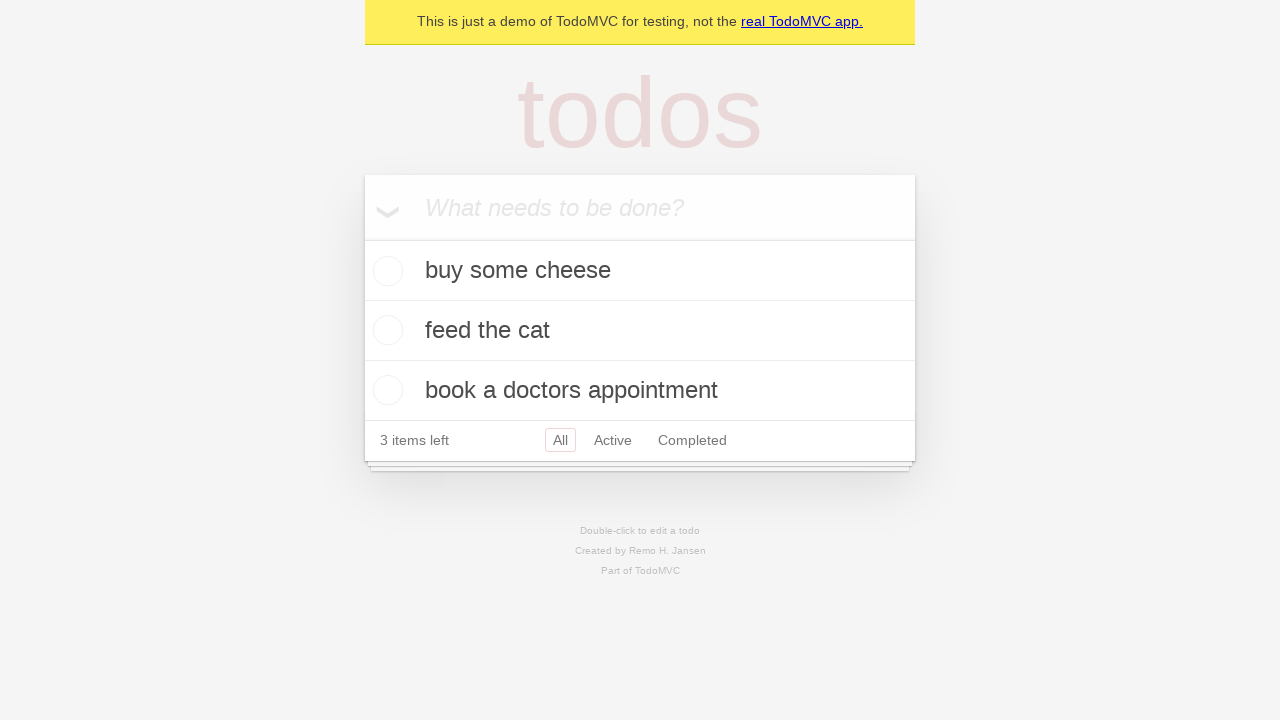